Reads two numbers and an operator from the page, calculates the result, and enters it into a result field

Starting URL: https://obstaclecourse.tricentis.com/Obstacles/32403

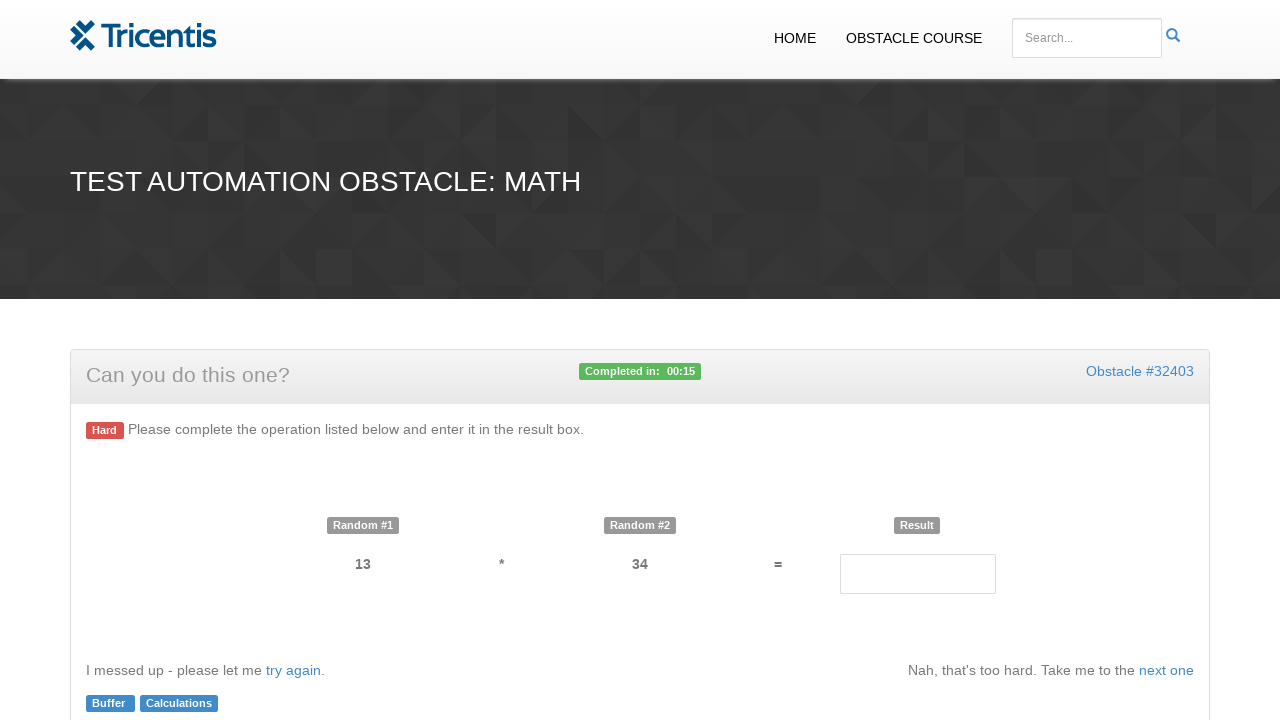

Navigated to math obstacle course page
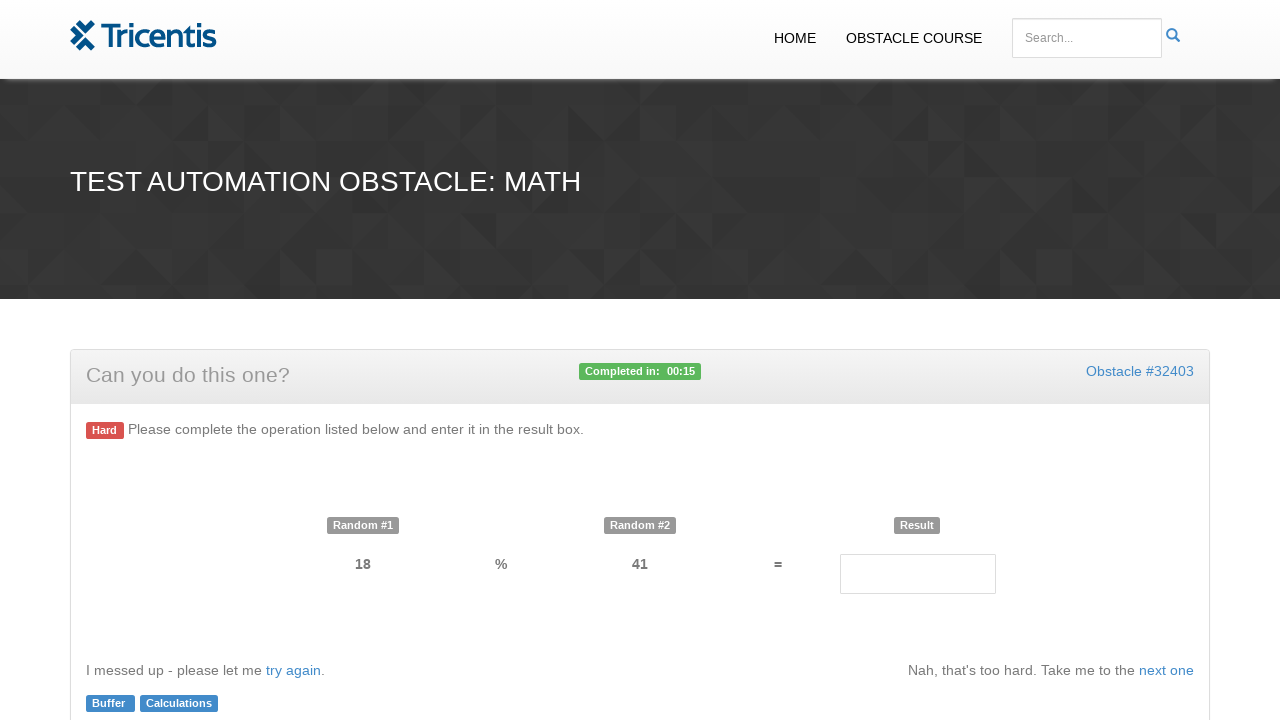

Retrieved first number: 18
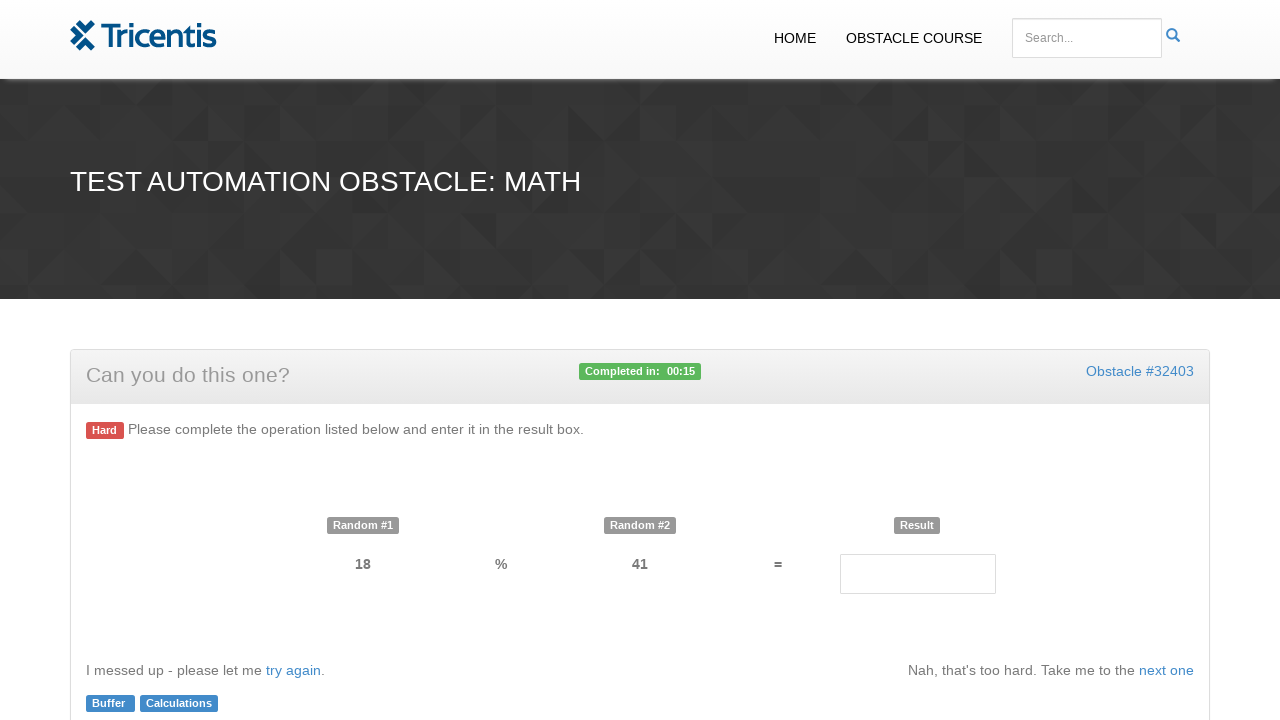

Retrieved second number: 41
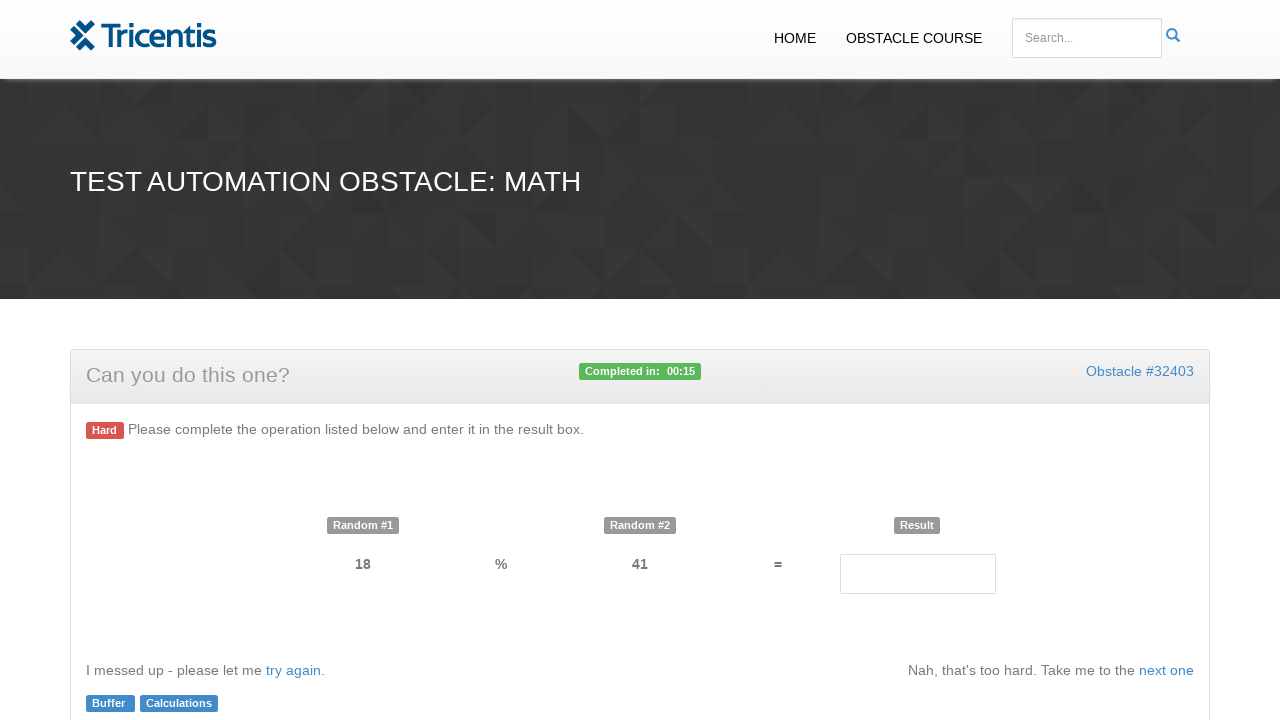

Retrieved operator: %
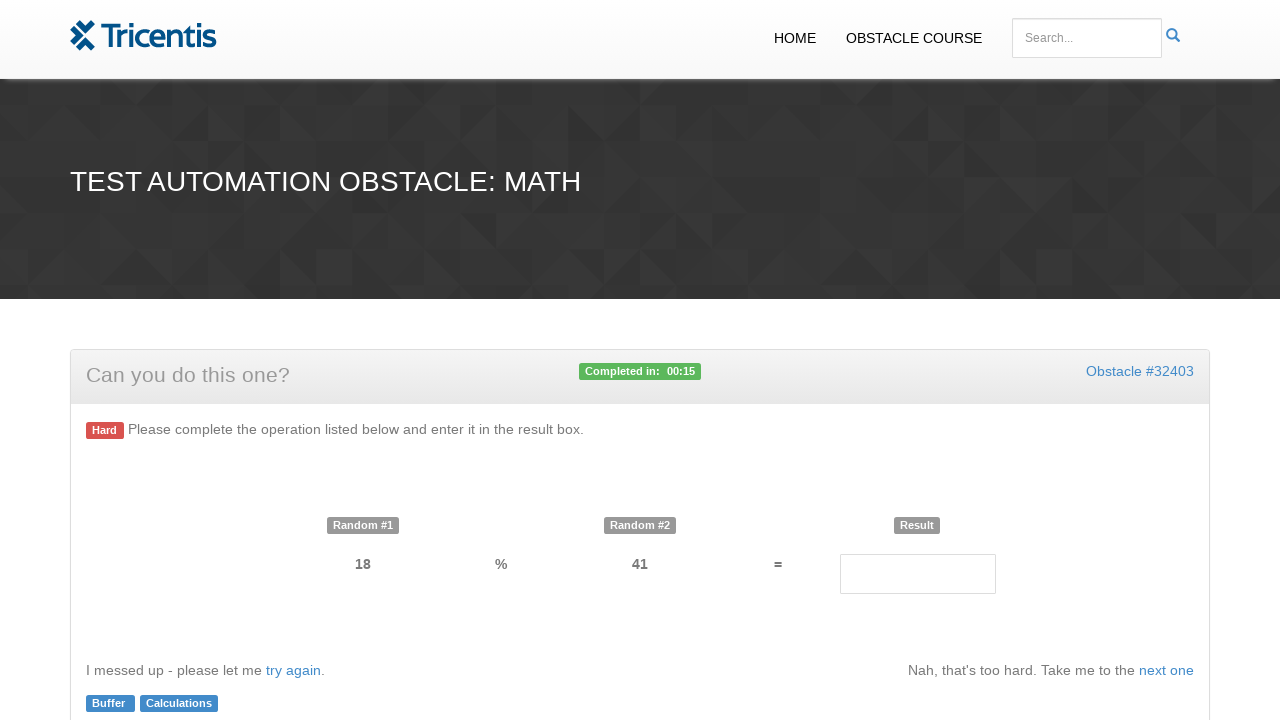

Calculated result: 18 % 41 = 18
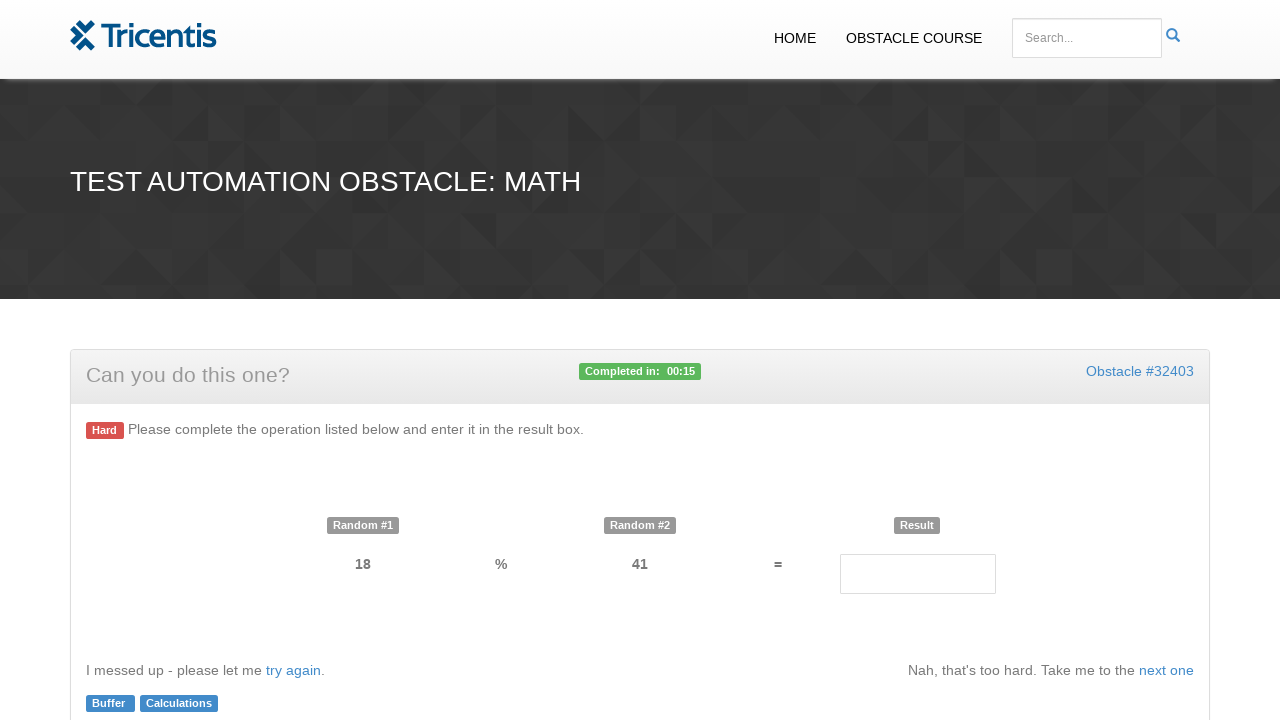

Entered result '18' into result field on #result
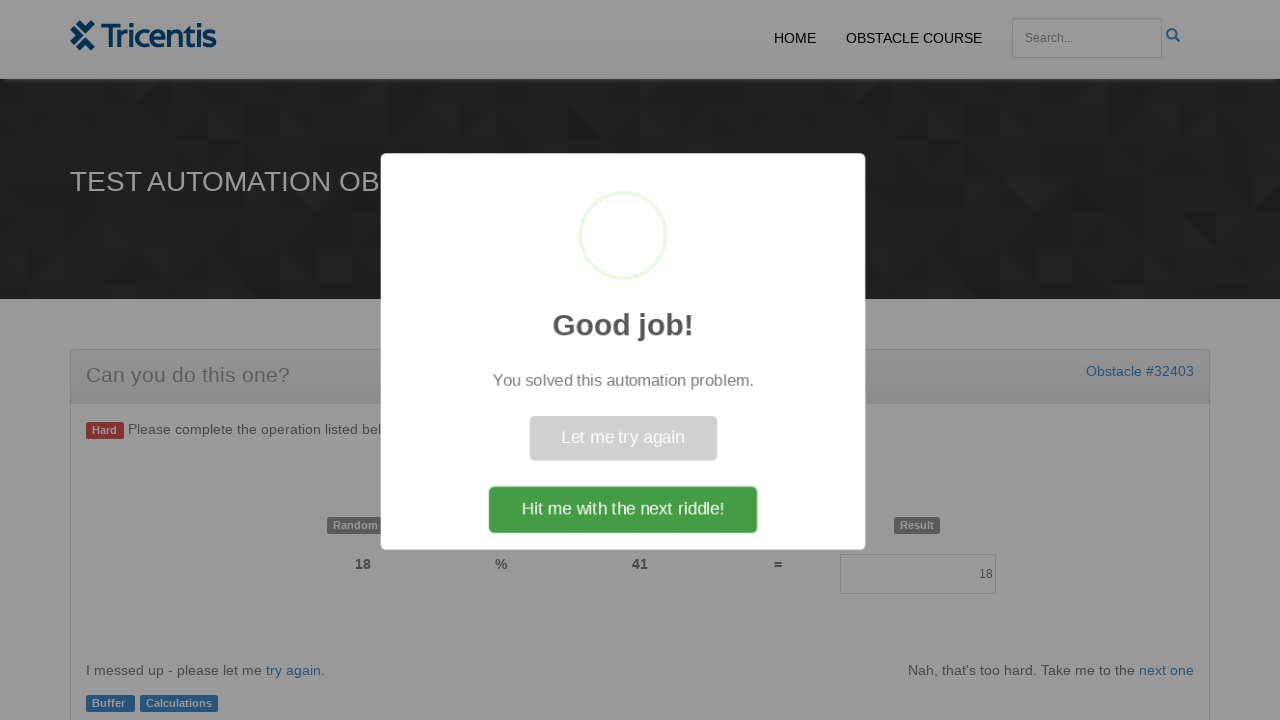

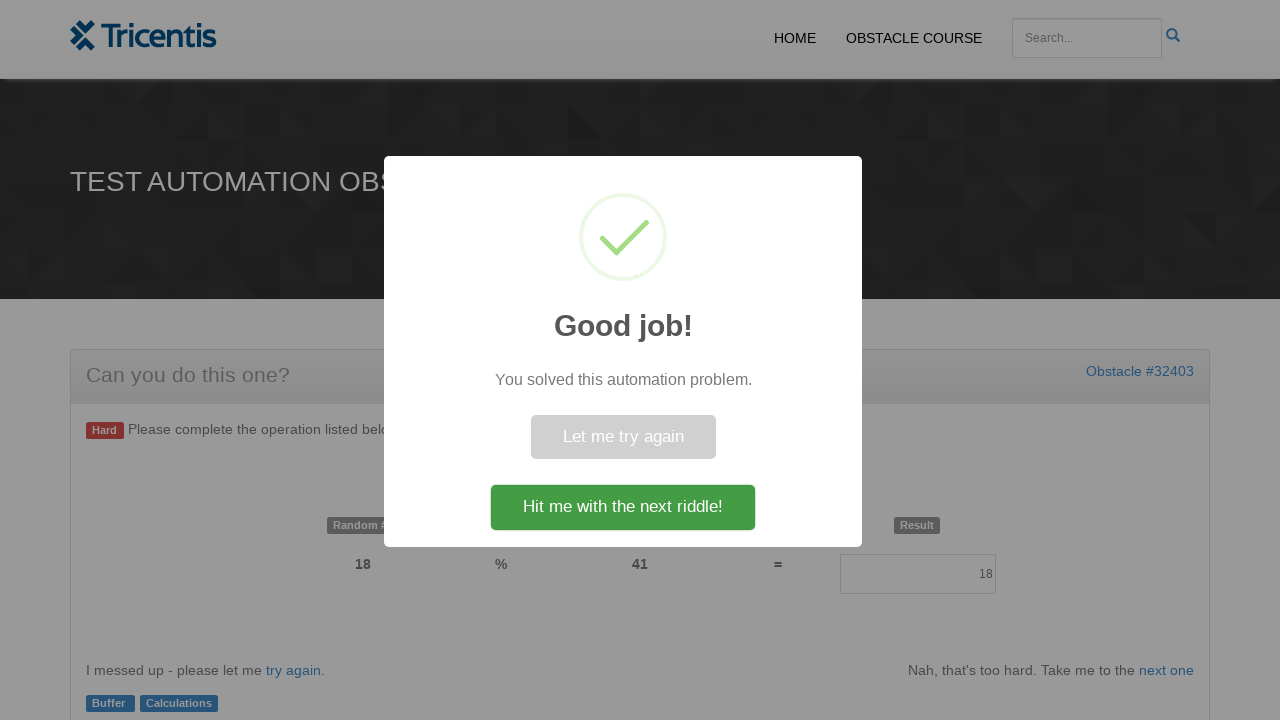